Tests that a saved change to an employee's name persists after saving and switching between employees

Starting URL: https://devmountain-qa.github.io/employee-manager/1.2_Version/index.html

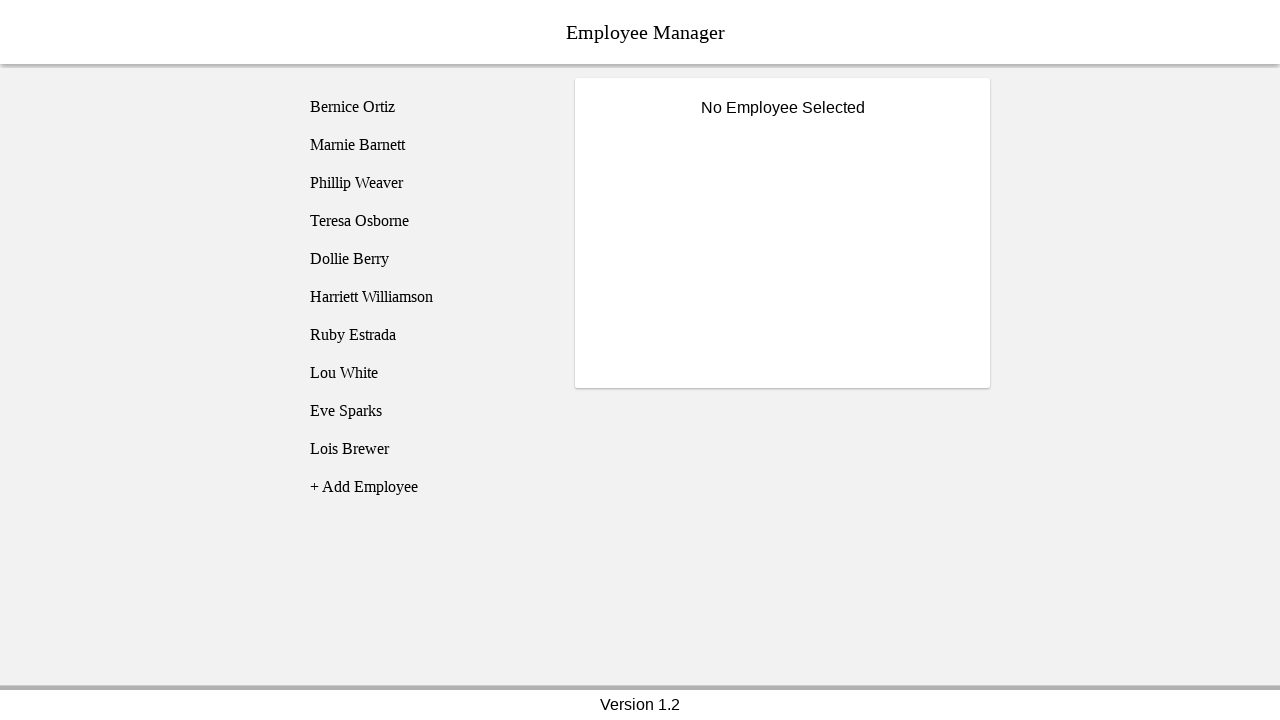

Clicked on Bernice Ortiz employee record at (425, 107) on [name='employee1']
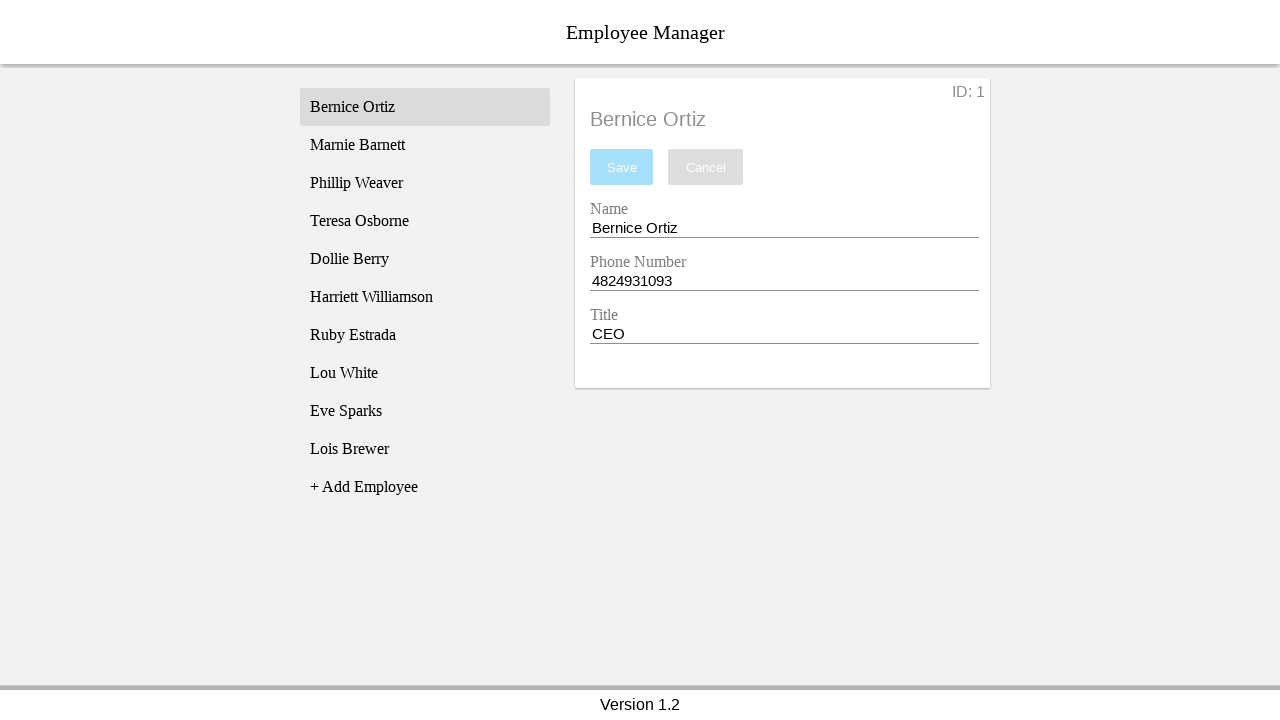

Name input field became visible
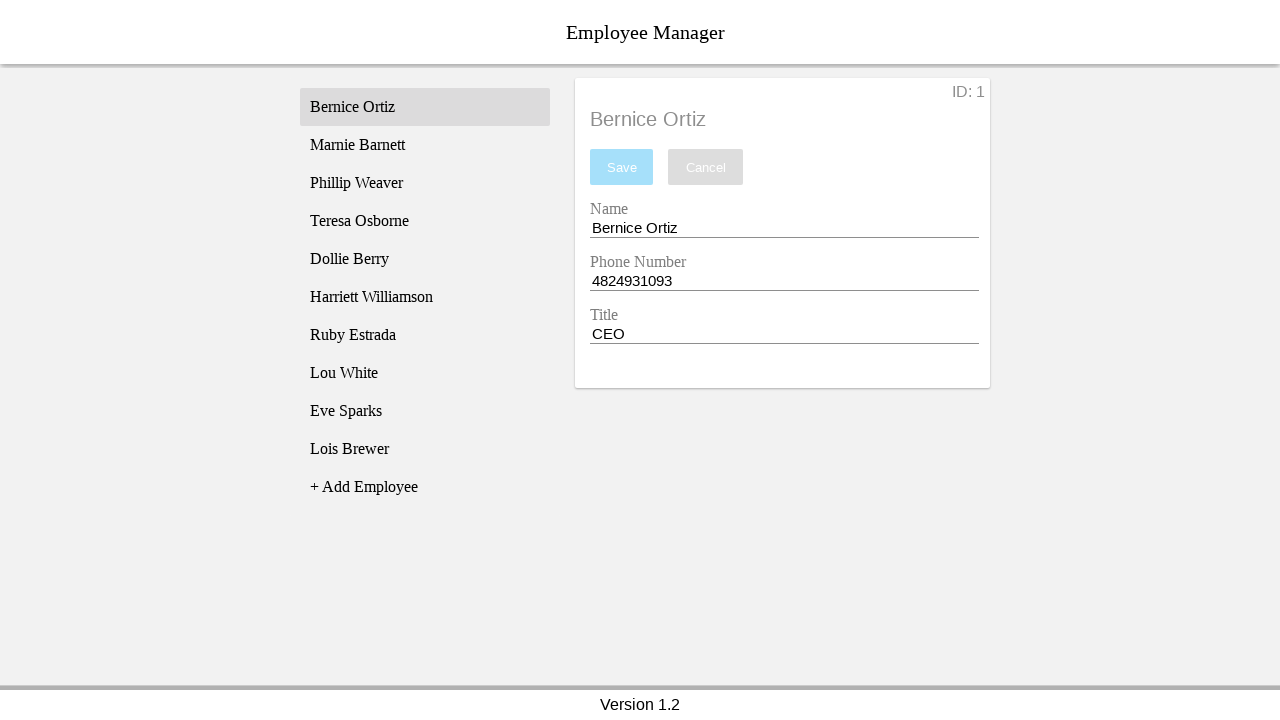

Cleared the name input field on [name='nameEntry']
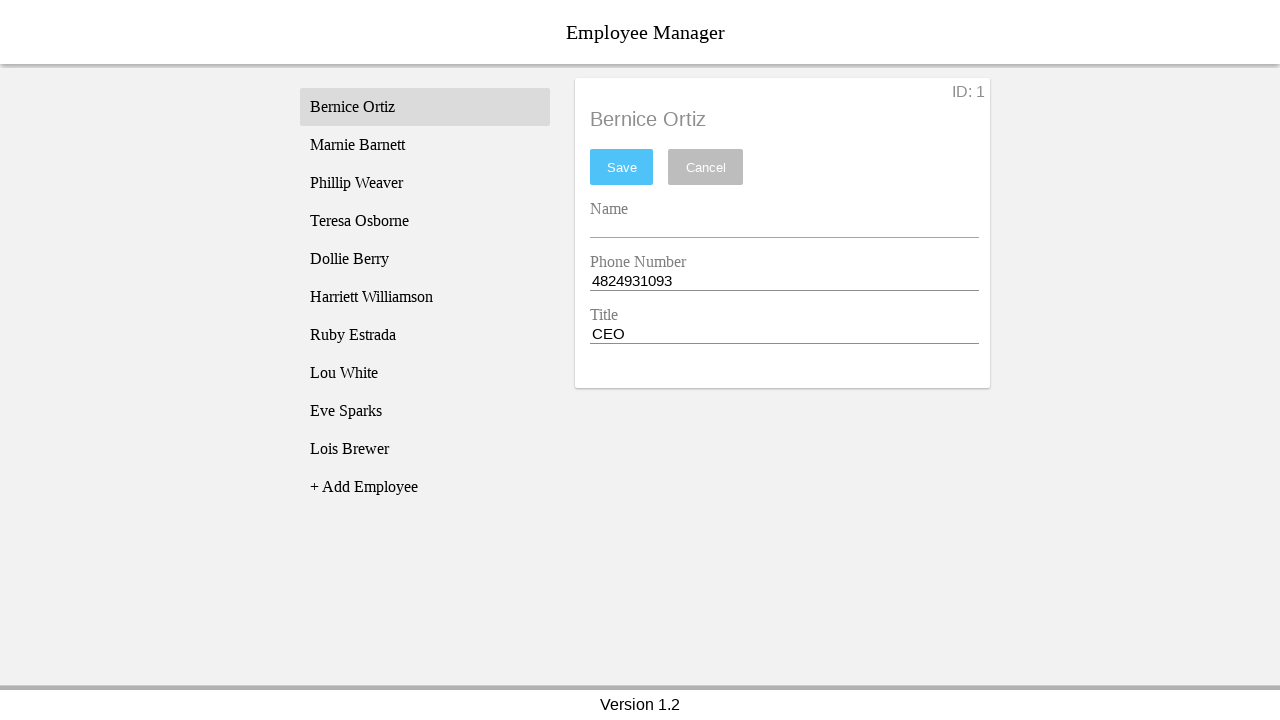

Entered 'Test Name' in the name input field on [name='nameEntry']
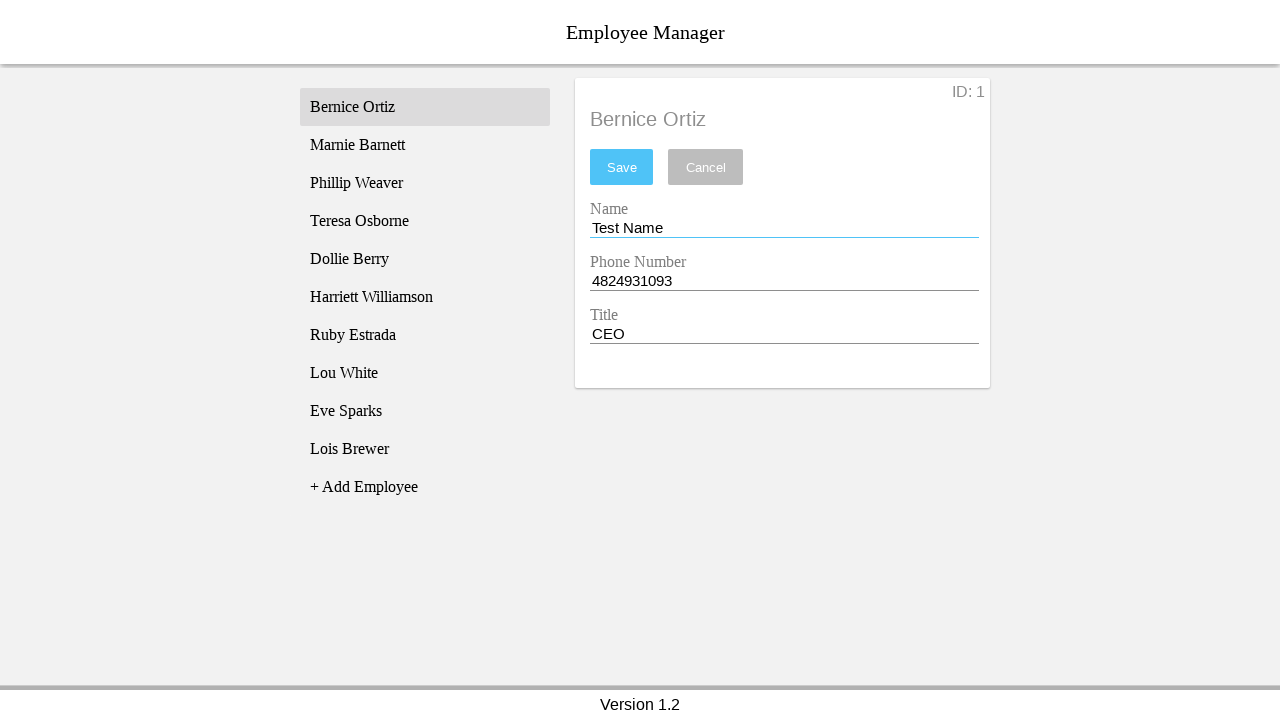

Clicked the save button to save the name change at (622, 167) on #saveBtn
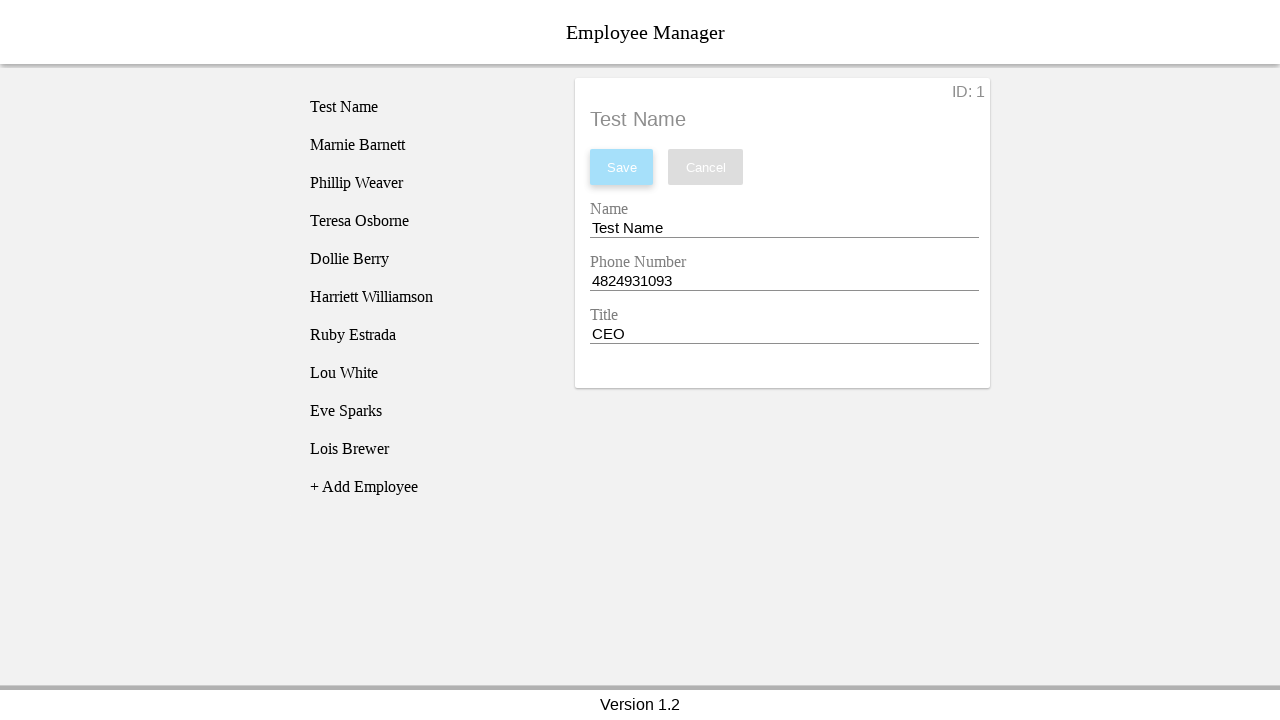

Clicked on Bernice Ortiz employee record again to verify the change at (425, 107) on [name='employee1']
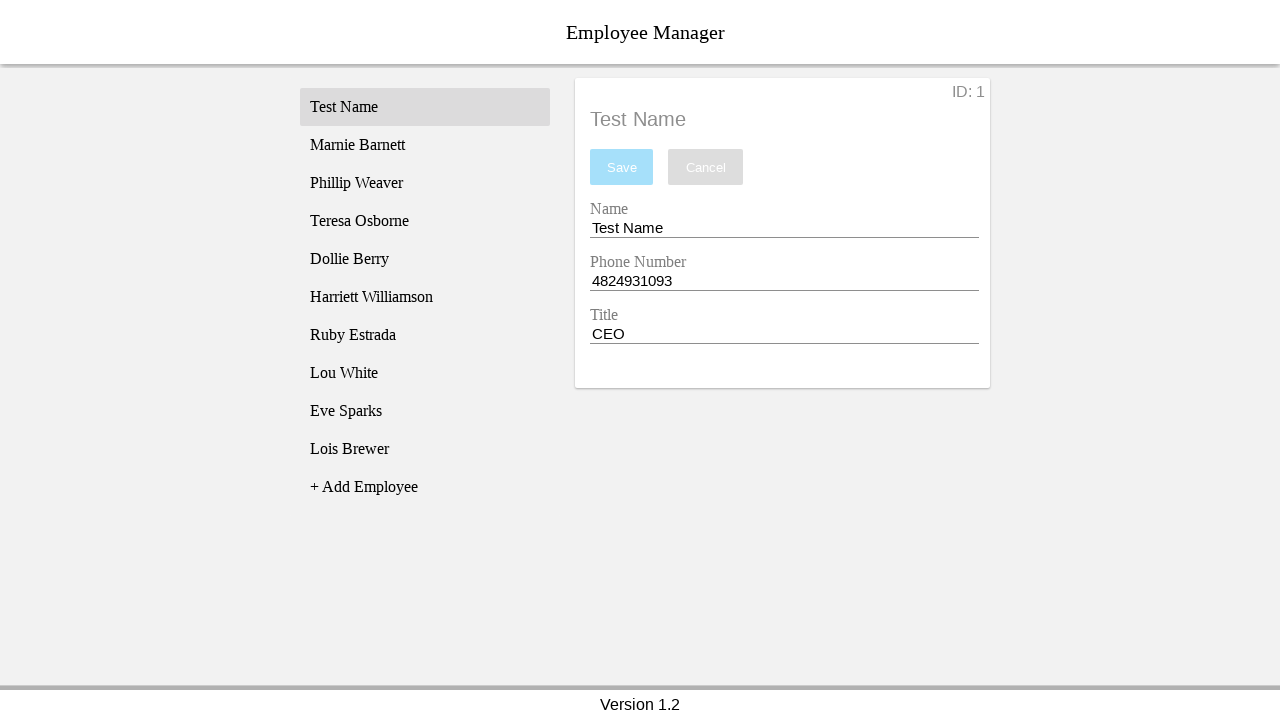

Name input field is visible and ready to verify the persisted change
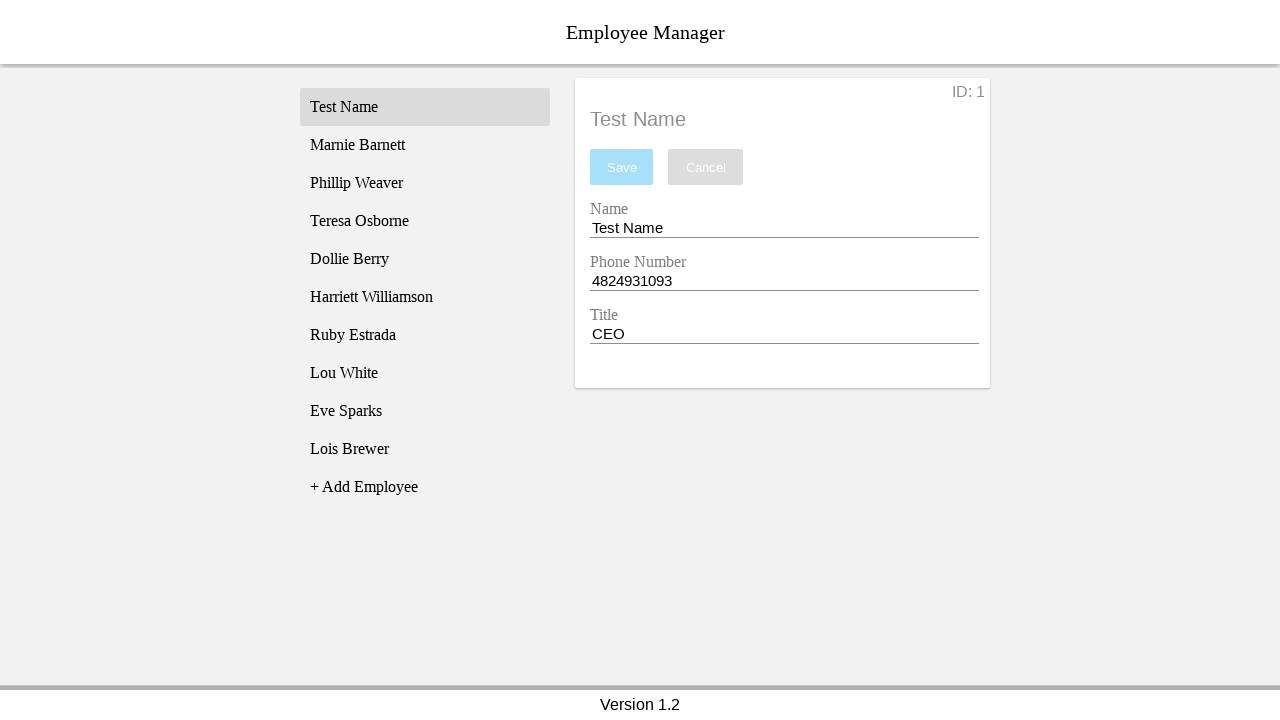

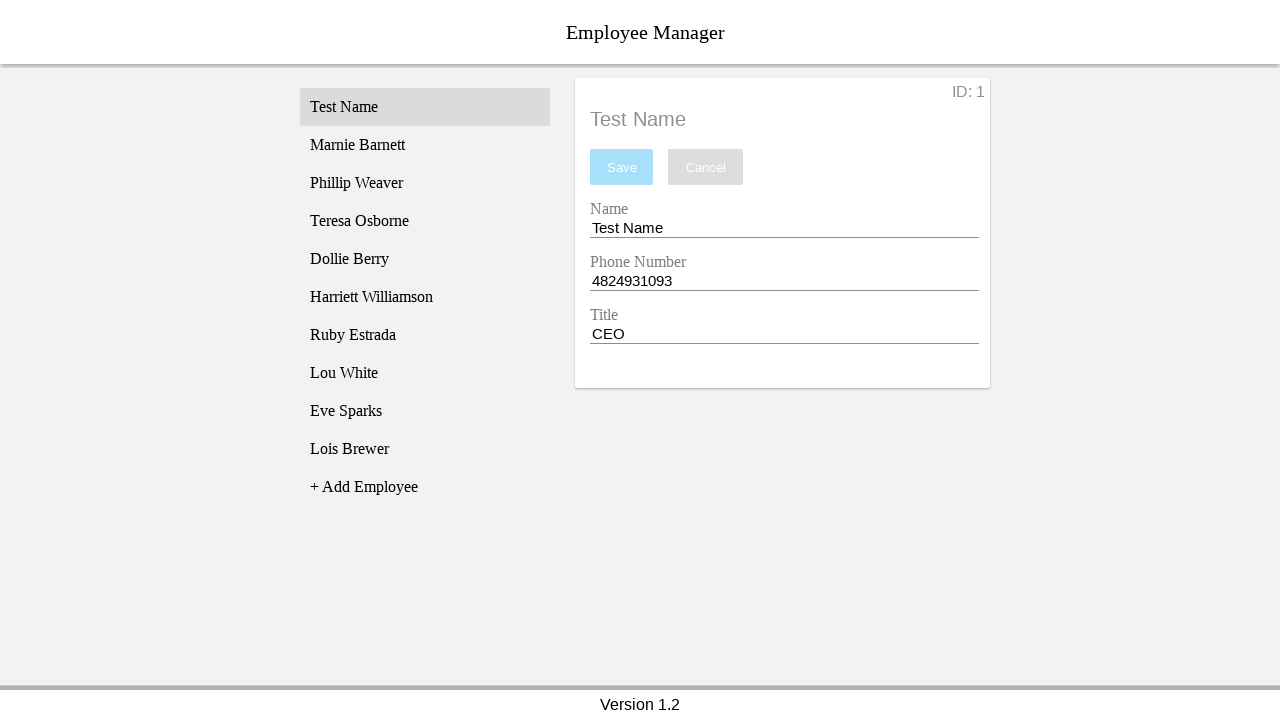